Tests iframe interaction on W3Schools by navigating to the JavaScript popup tutorial, clicking on a "Try it Yourself" link which opens a new window, switching to that window, and clicking the demo button inside an iframe.

Starting URL: https://www.w3schools.com/js/js_popup.asp

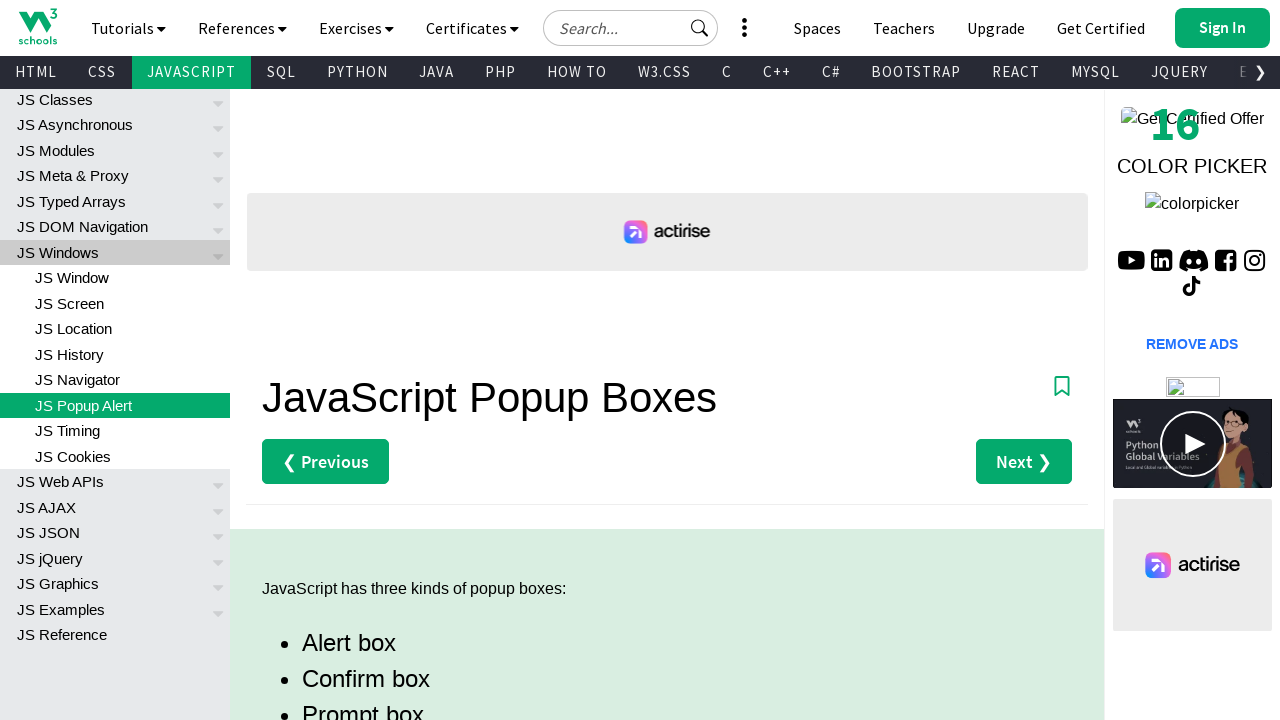

Clicked 'Try it Yourself' link for the alert example at (334, 360) on a[href='tryit.asp?filename=tryjs_alert']
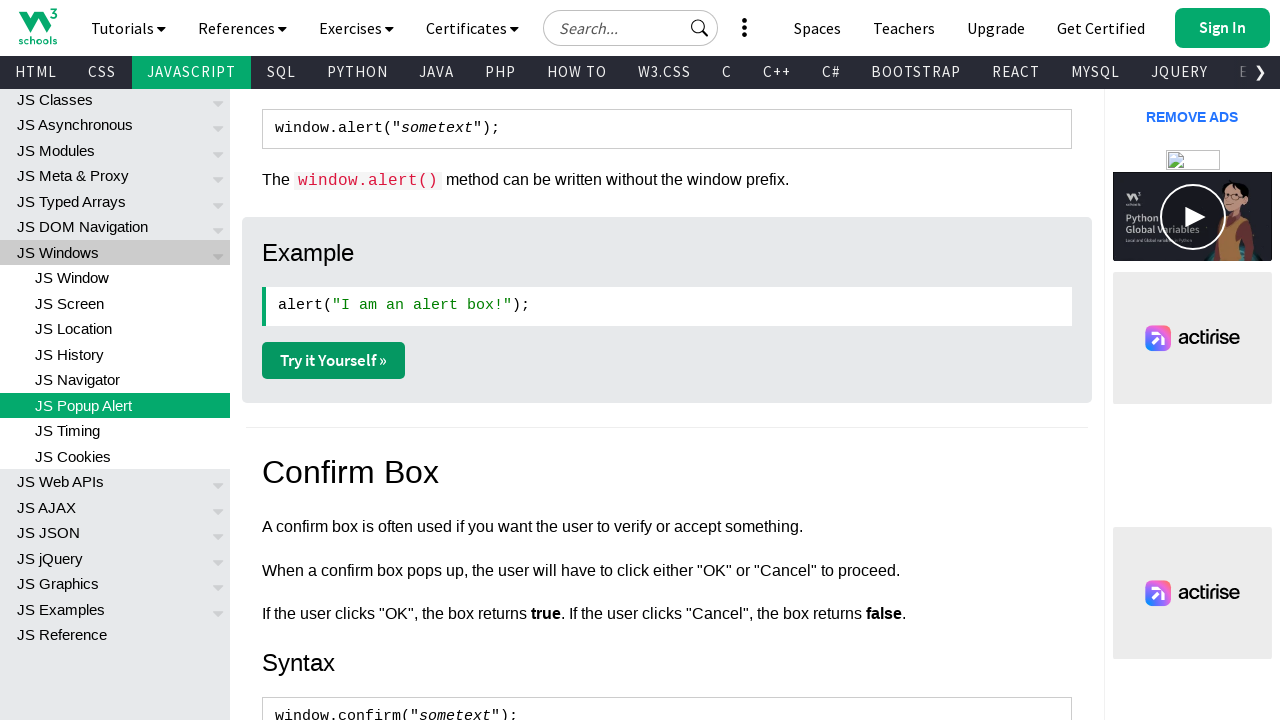

Waited 2 seconds for new page/tab to open
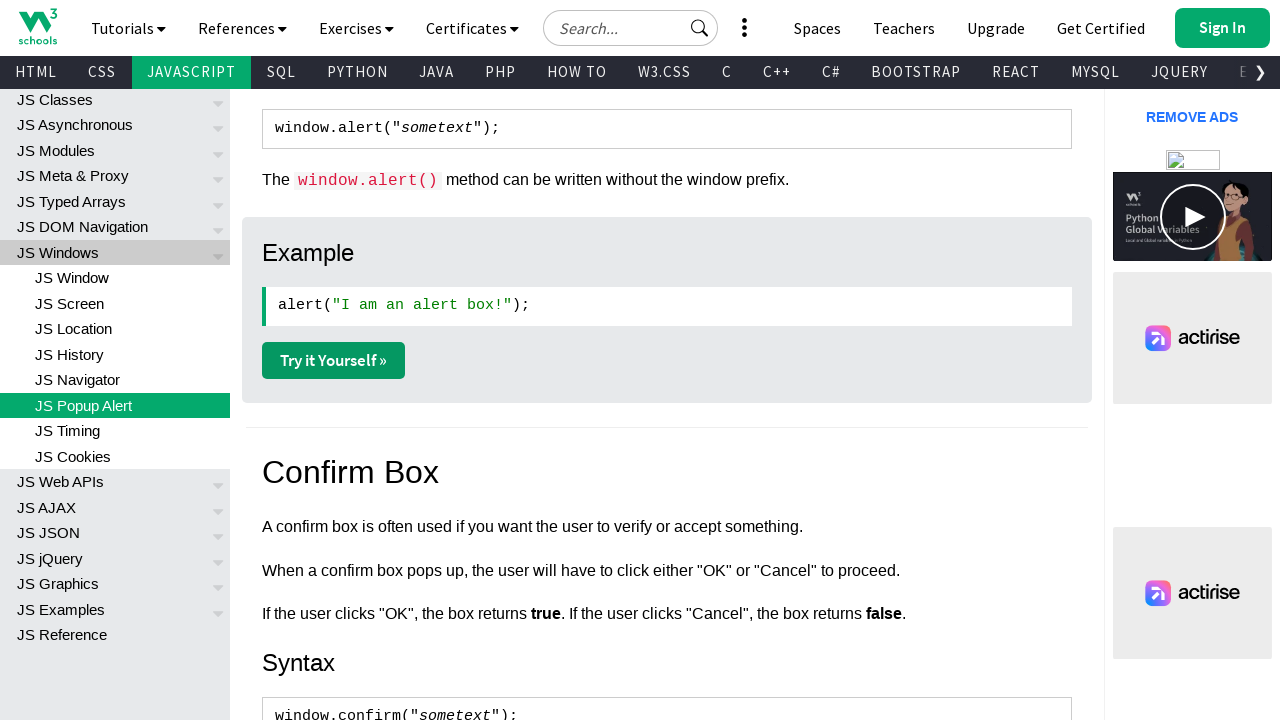

Switched to the newly opened page/tab
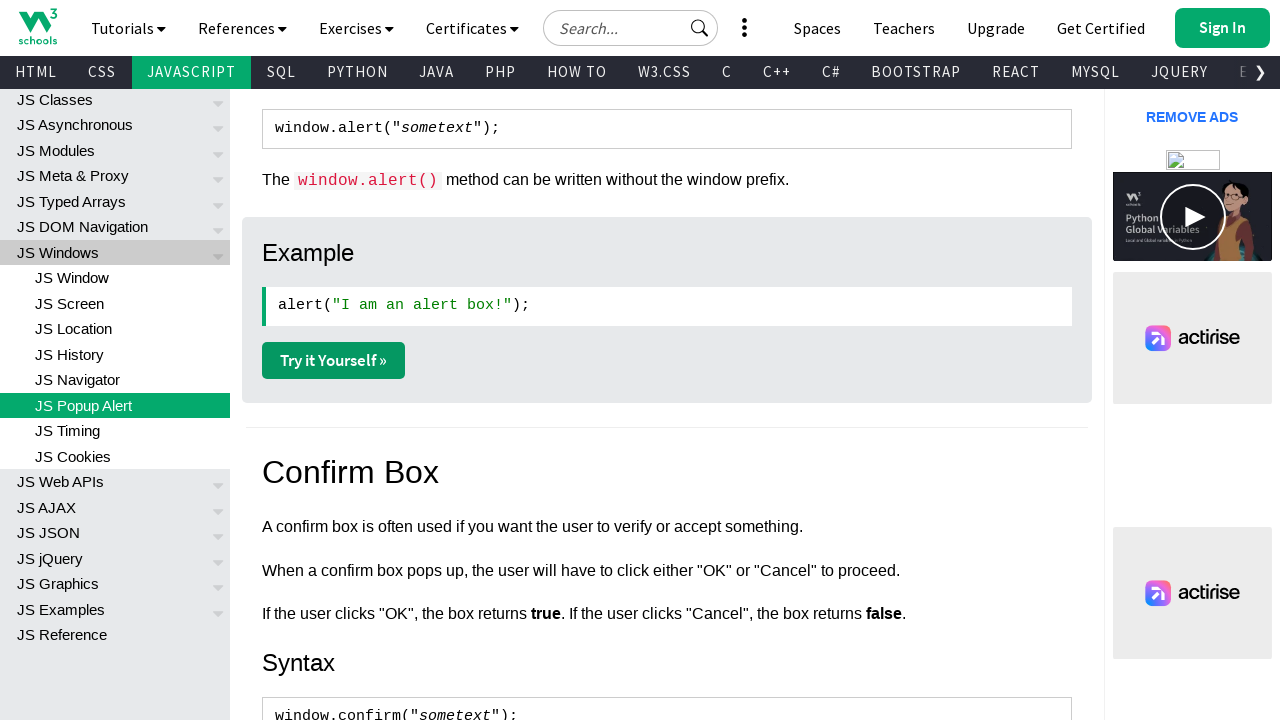

Waited for iframe with id 'iframeResult' to load
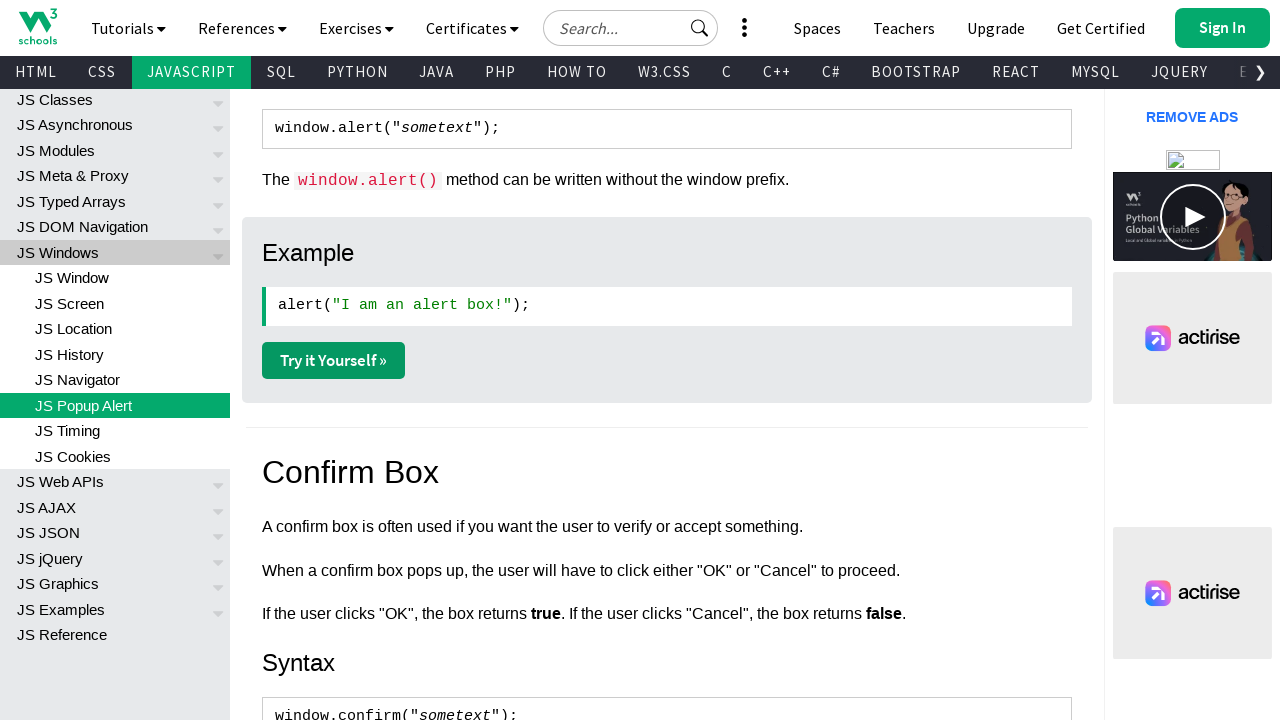

Located the iframe element for interaction
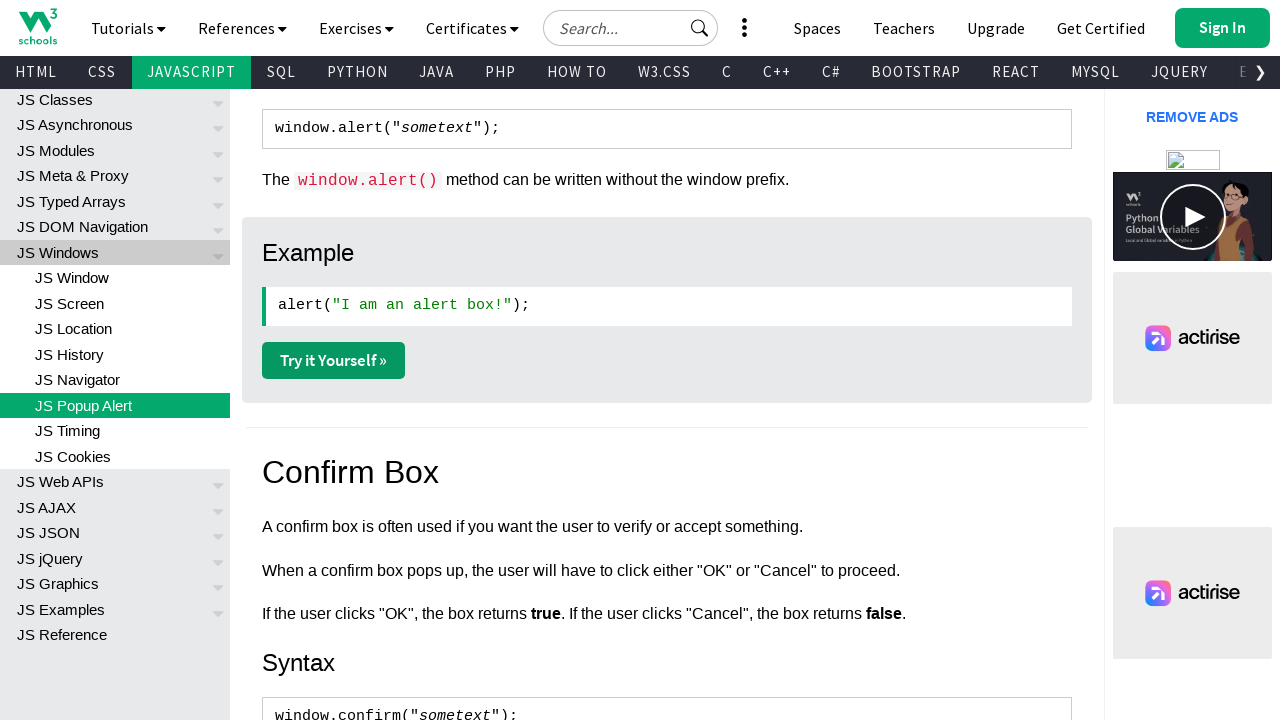

Clicked the 'Try it' button inside the iframe at (551, 122) on iframe#iframeResult >> internal:control=enter-frame >> button:text('Try it')
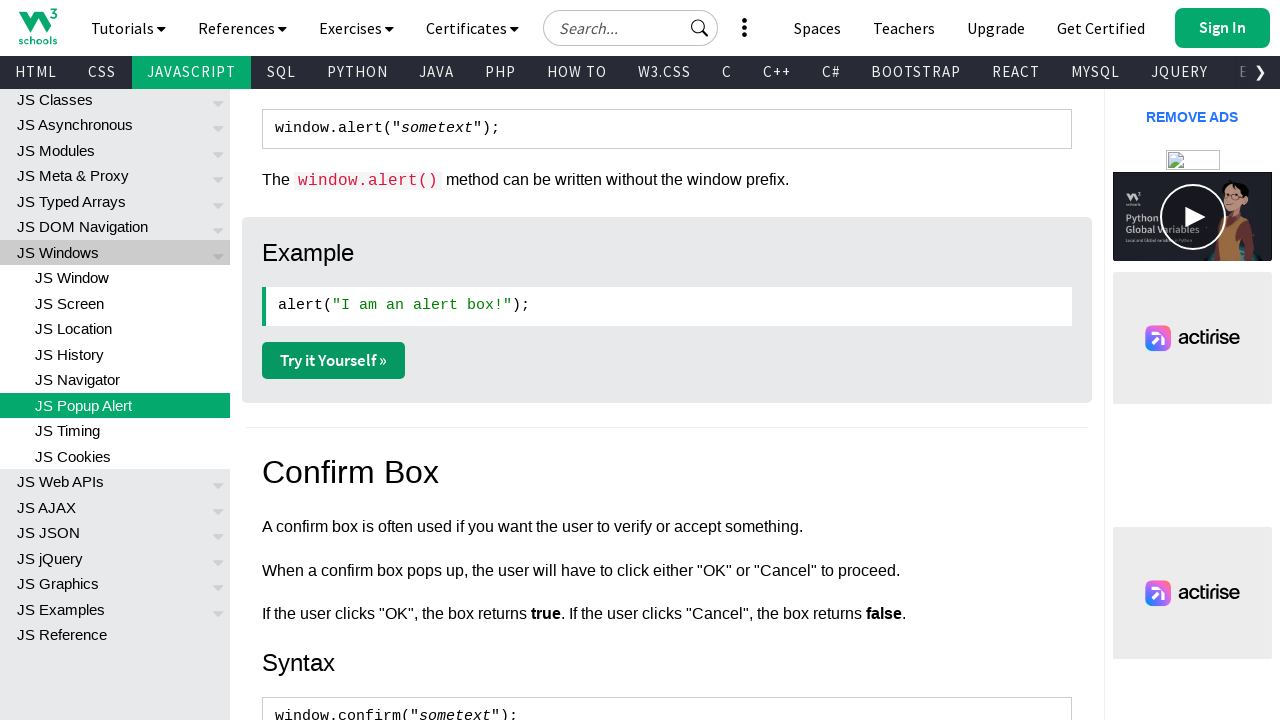

Set up dialog handler to accept alerts
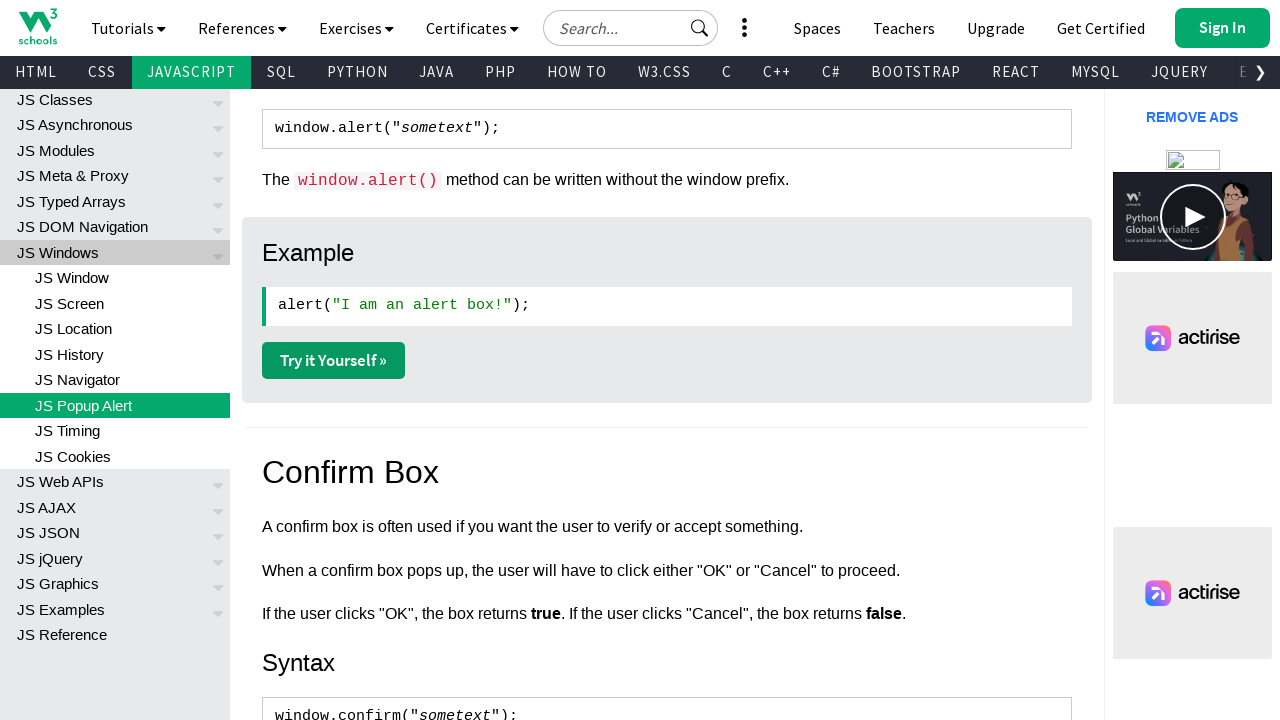

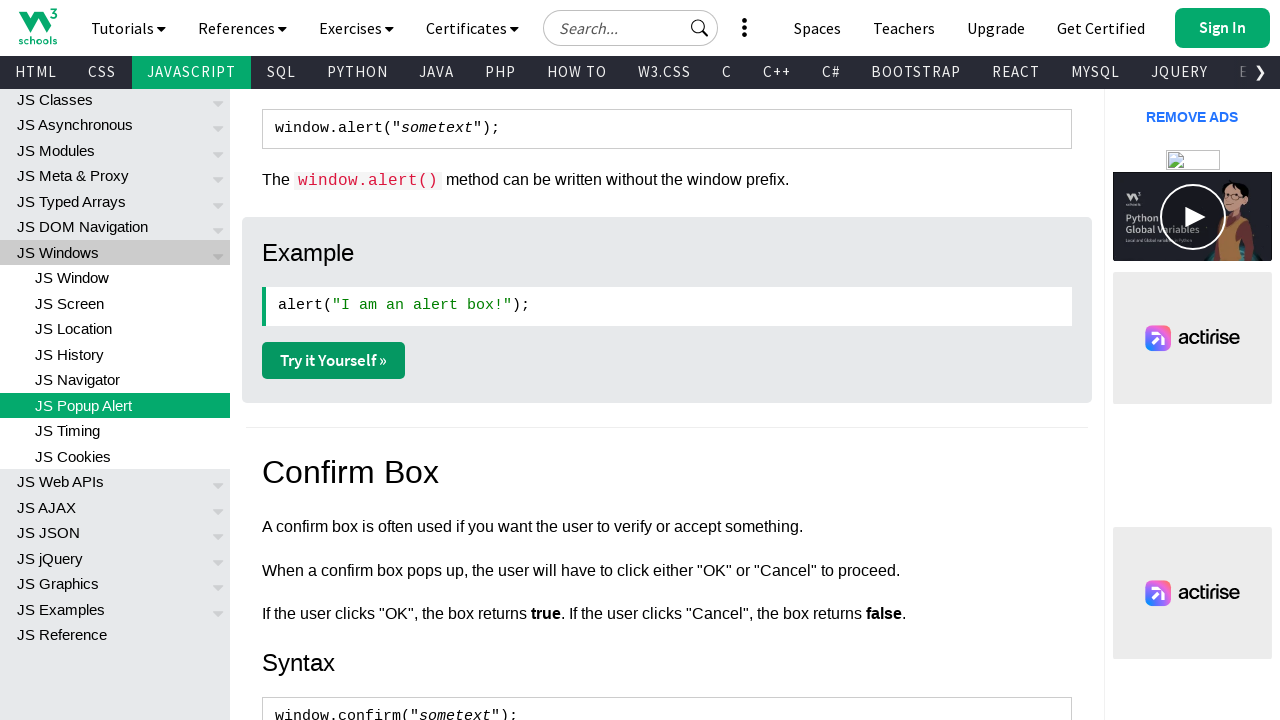